Tests window handling functionality by opening multiple browser windows, switching between them, and verifying content in each window

Starting URL: https://the-internet.herokuapp.com/windows

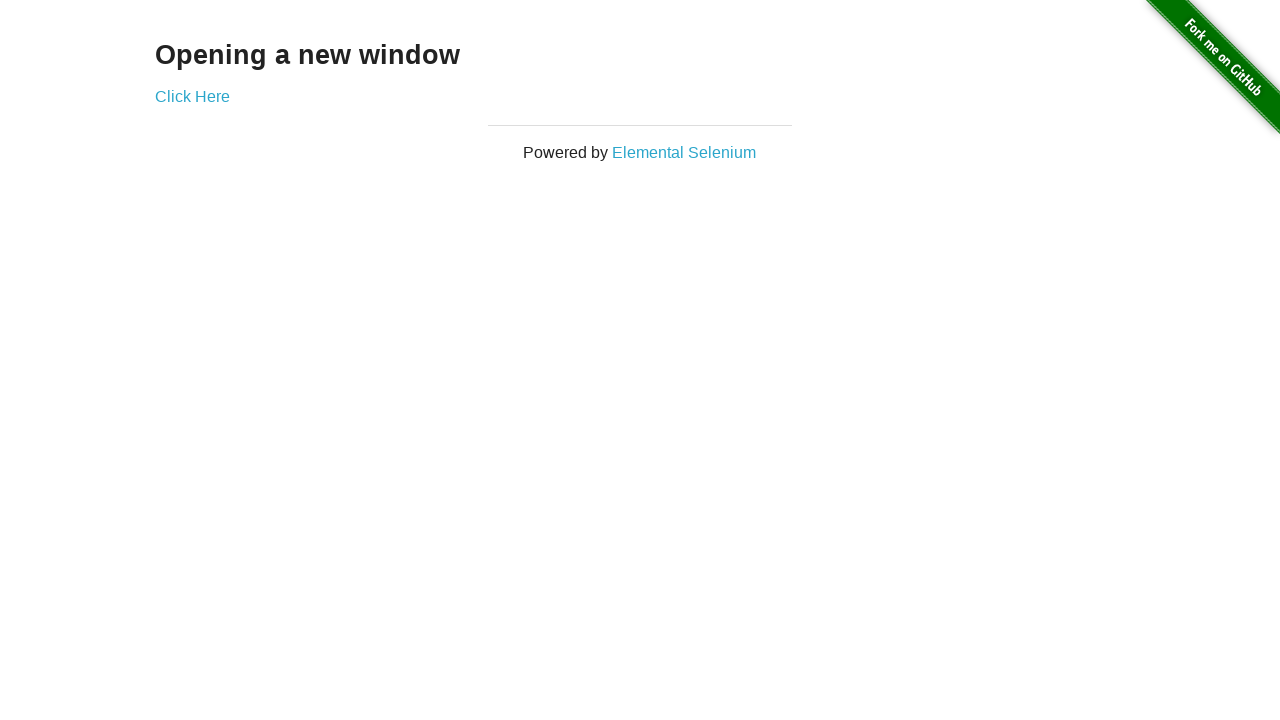

Clicked 'Click Here' link to open first new window at (192, 96) on text=Click Here
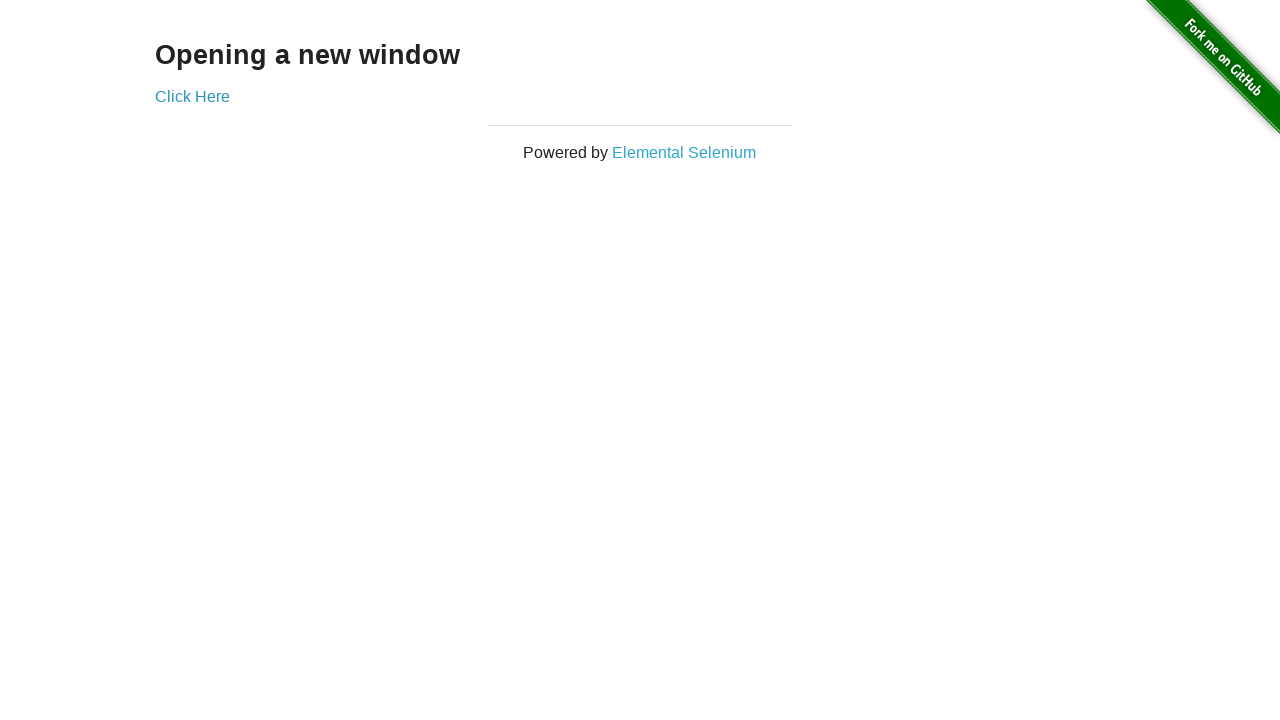

Clicked 'Click Here' link to open second new window at (192, 96) on text=Click Here
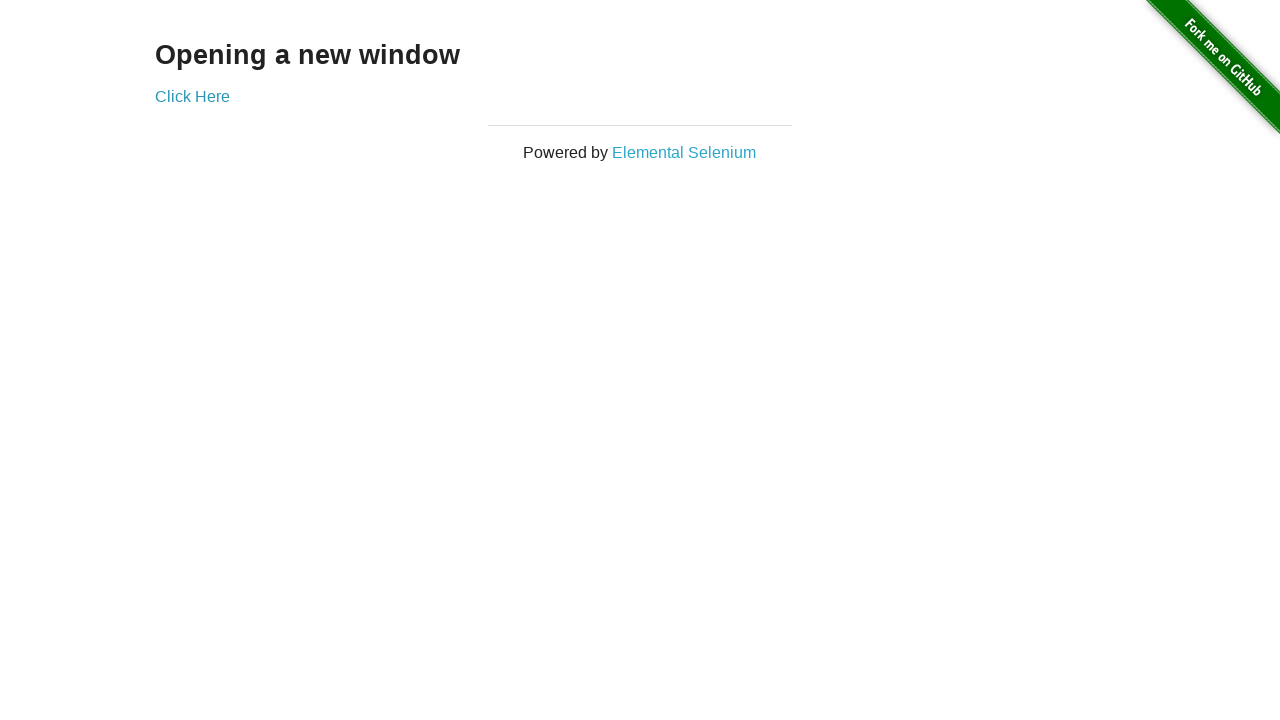

Clicked 'Click Here' link to open third new window at (192, 96) on text=Click Here
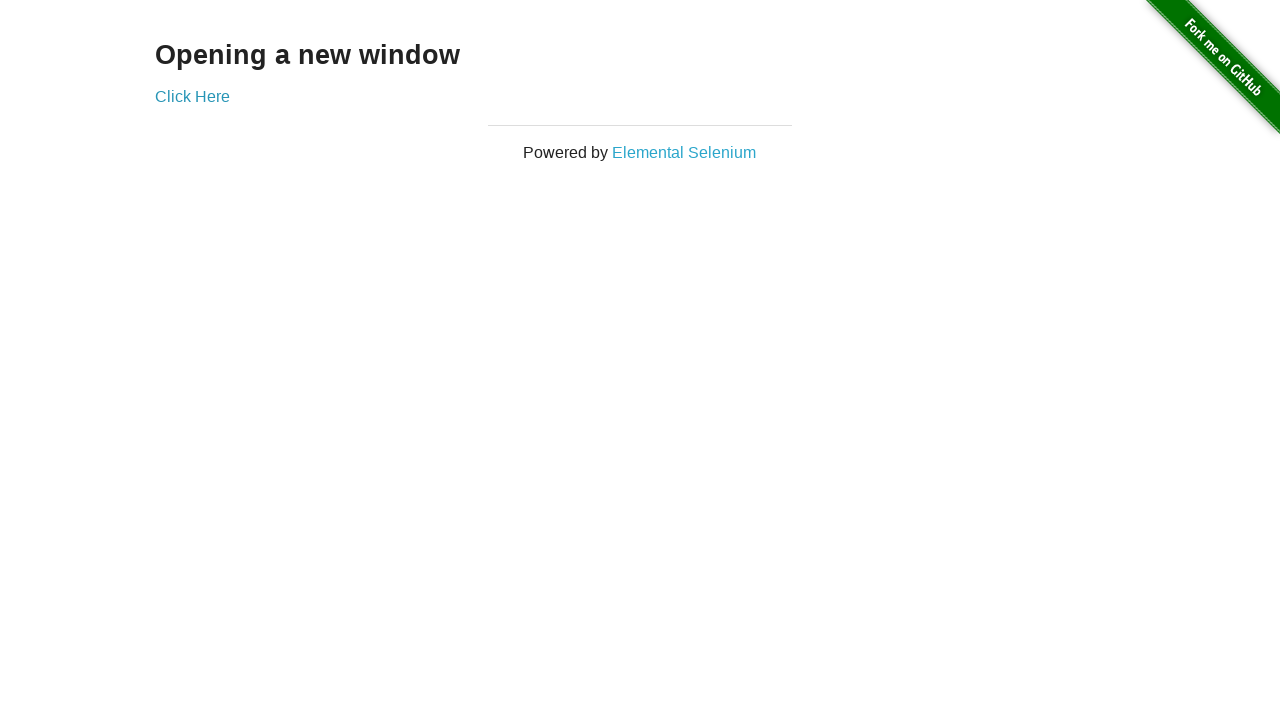

Retrieved all open windows - total count: 4
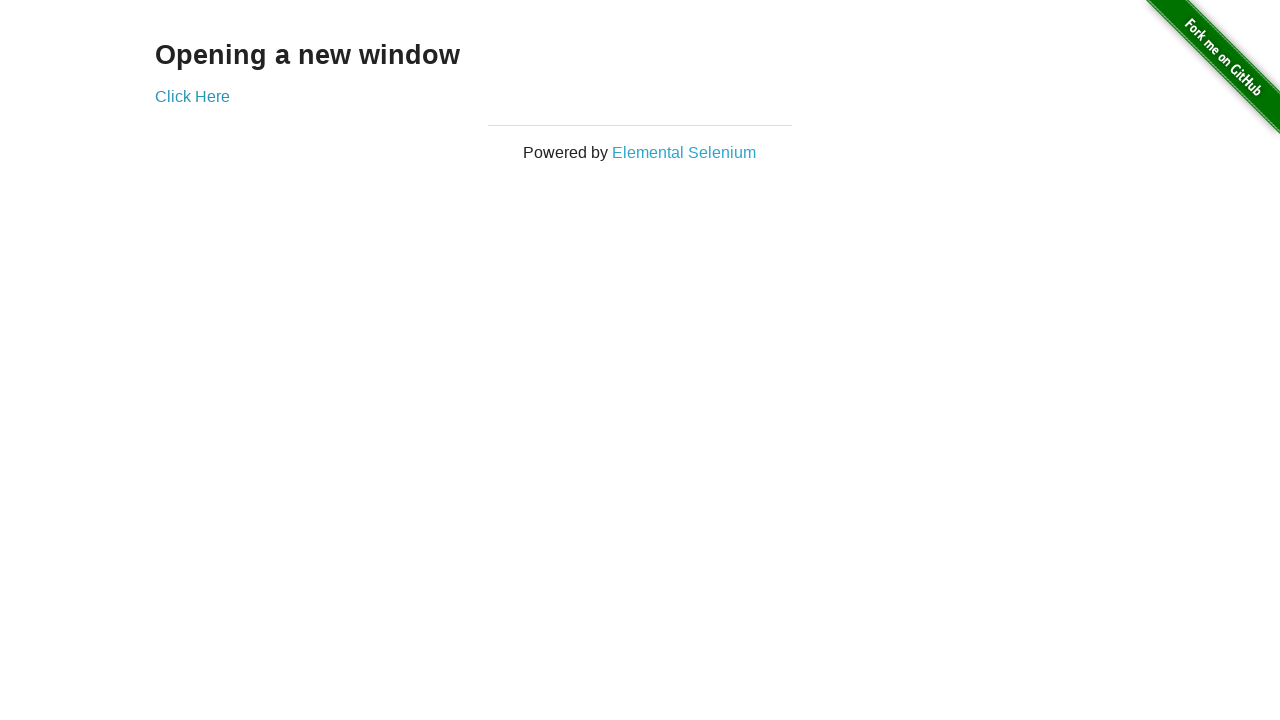

Stored references to parent window and three child windows
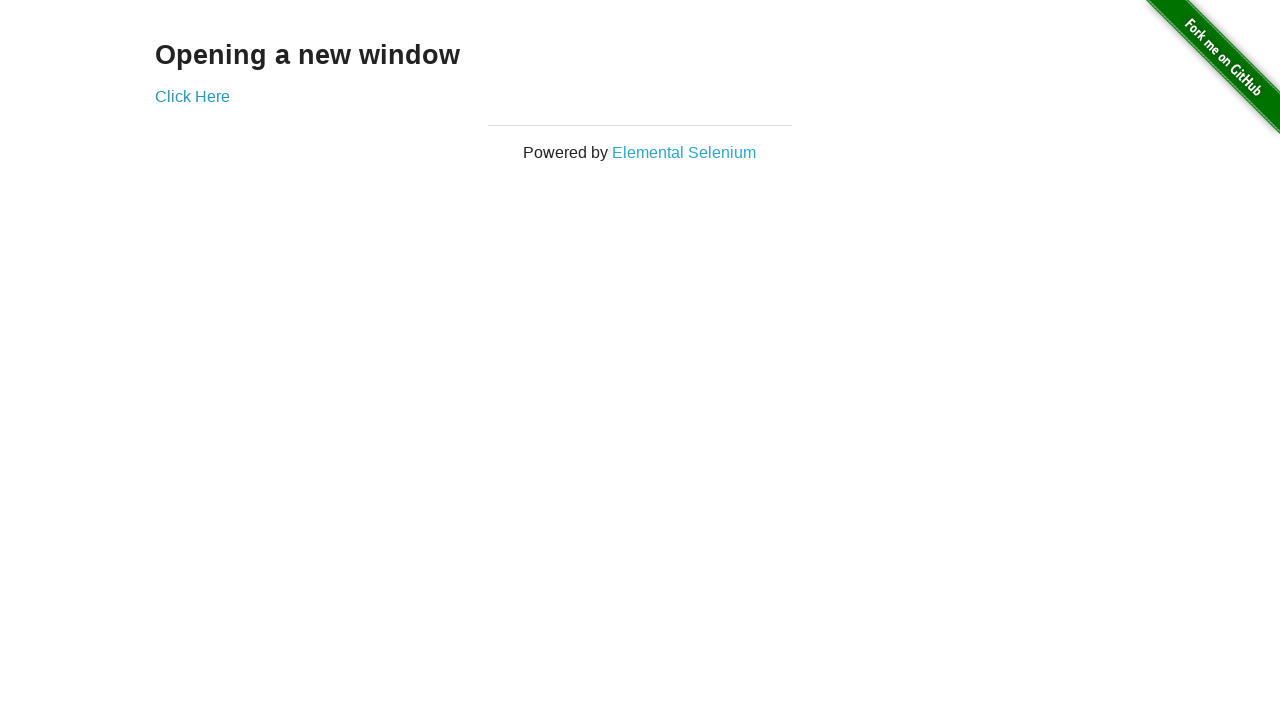

Switched focus to child2 window
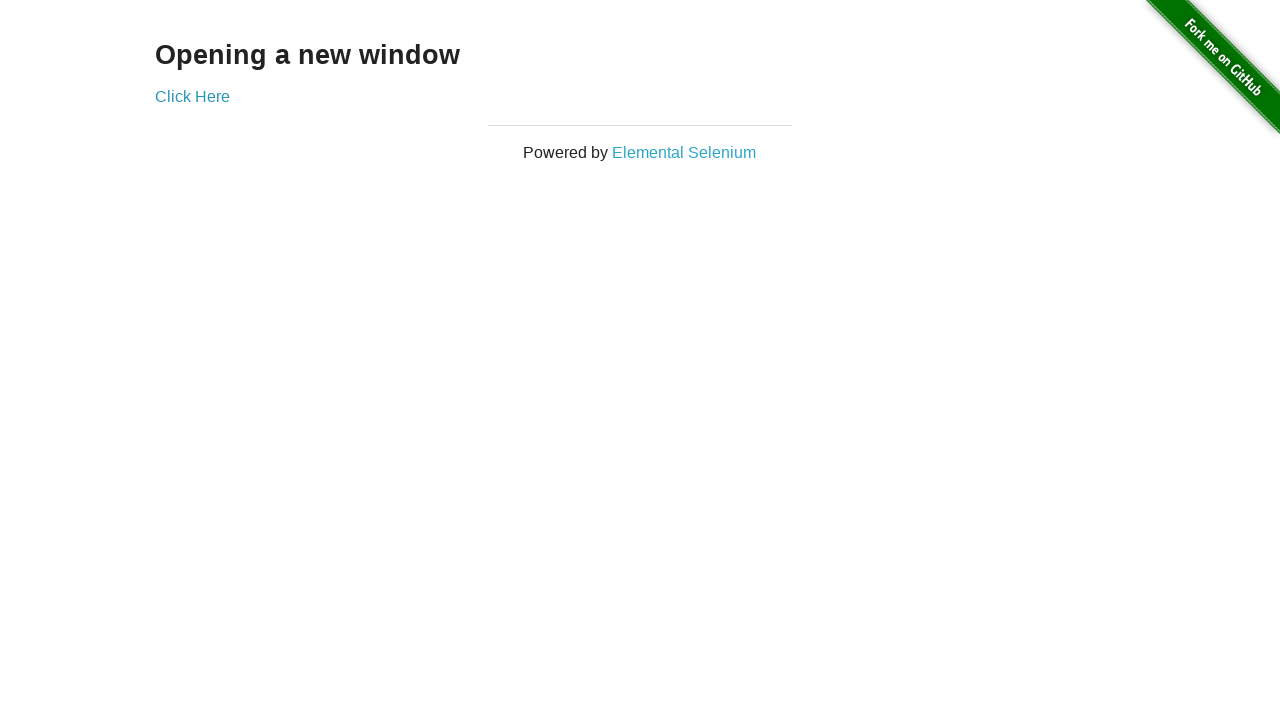

Retrieved header text from child2 window: 'New Window'
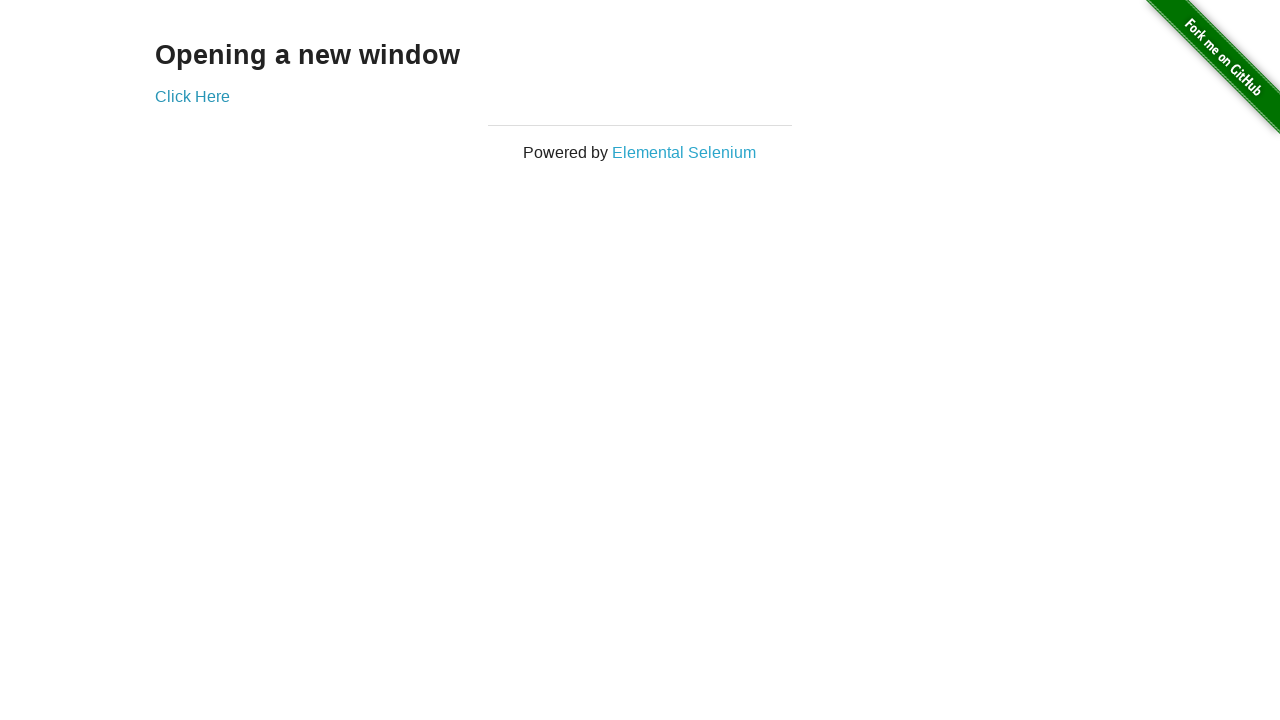

Closed child2 window
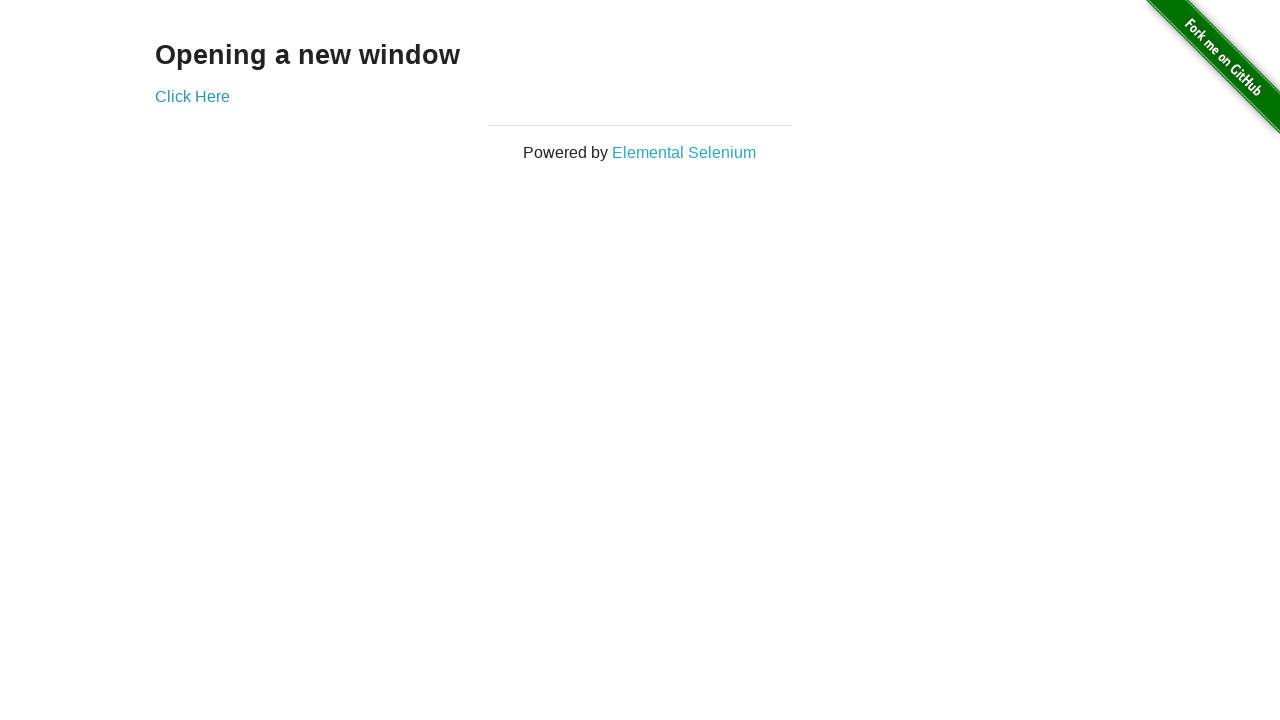

Switched focus to child1 window
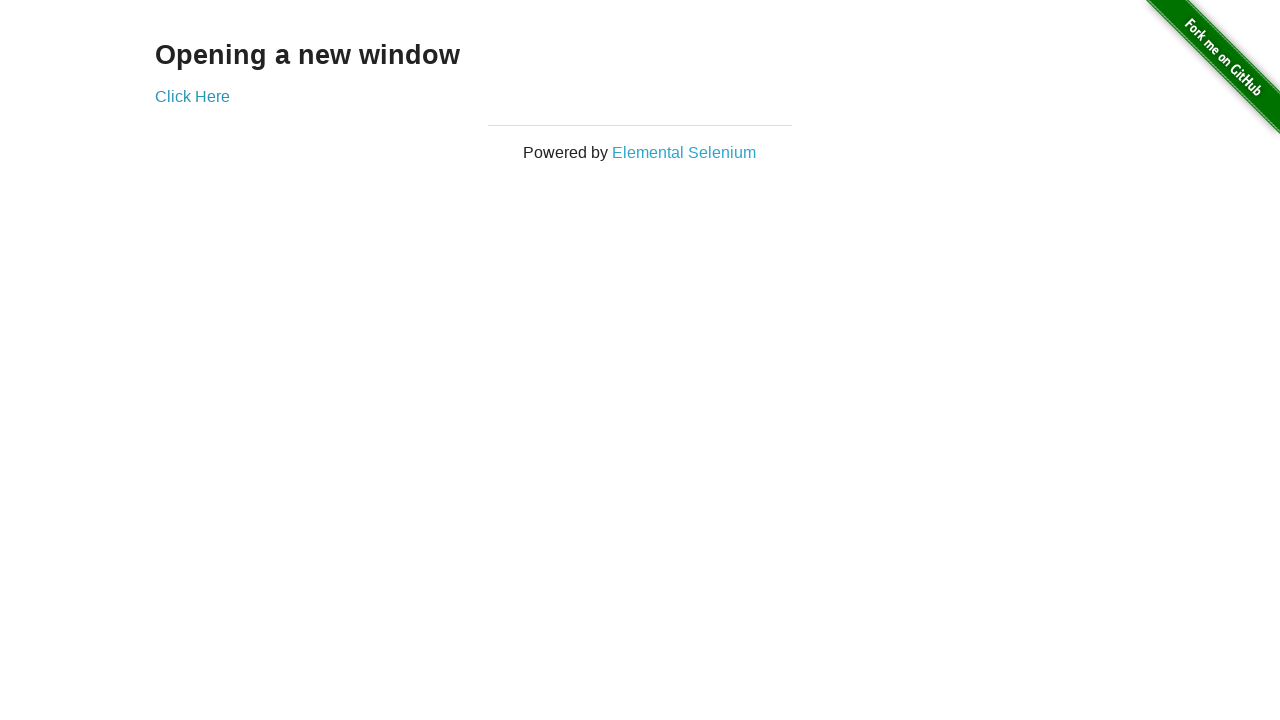

Closed child1 window
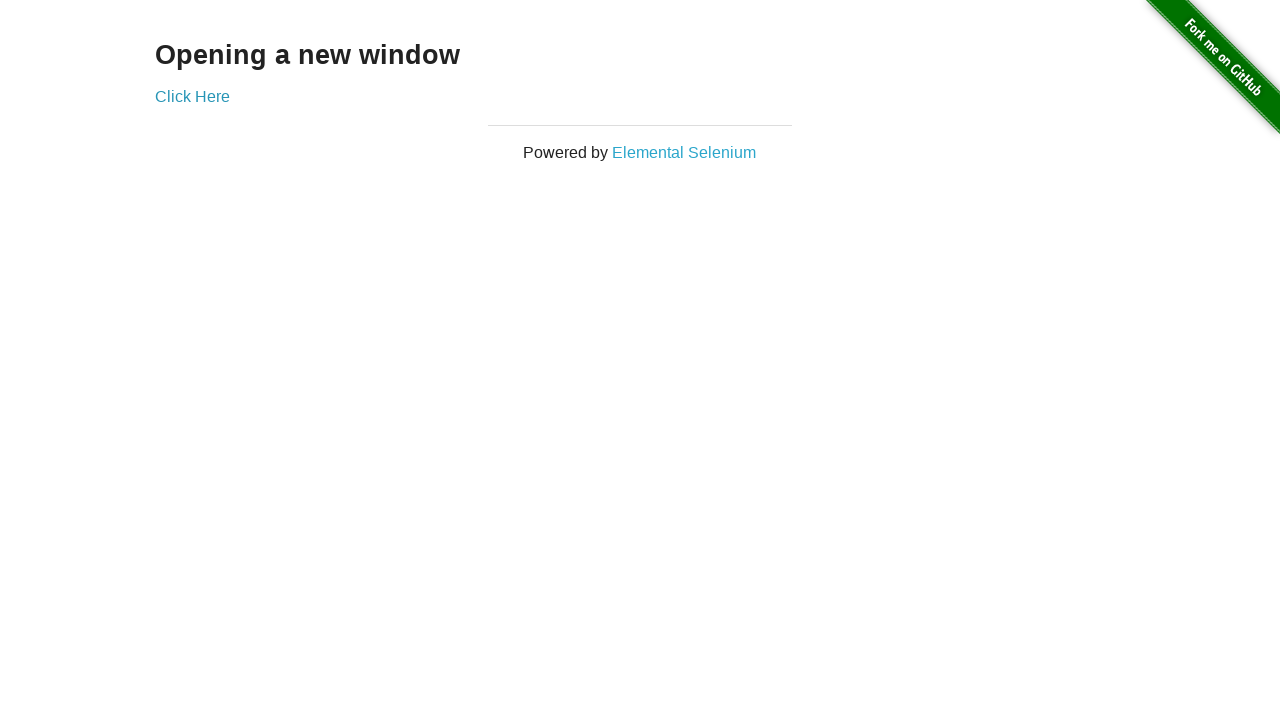

Switched focus to child3 window
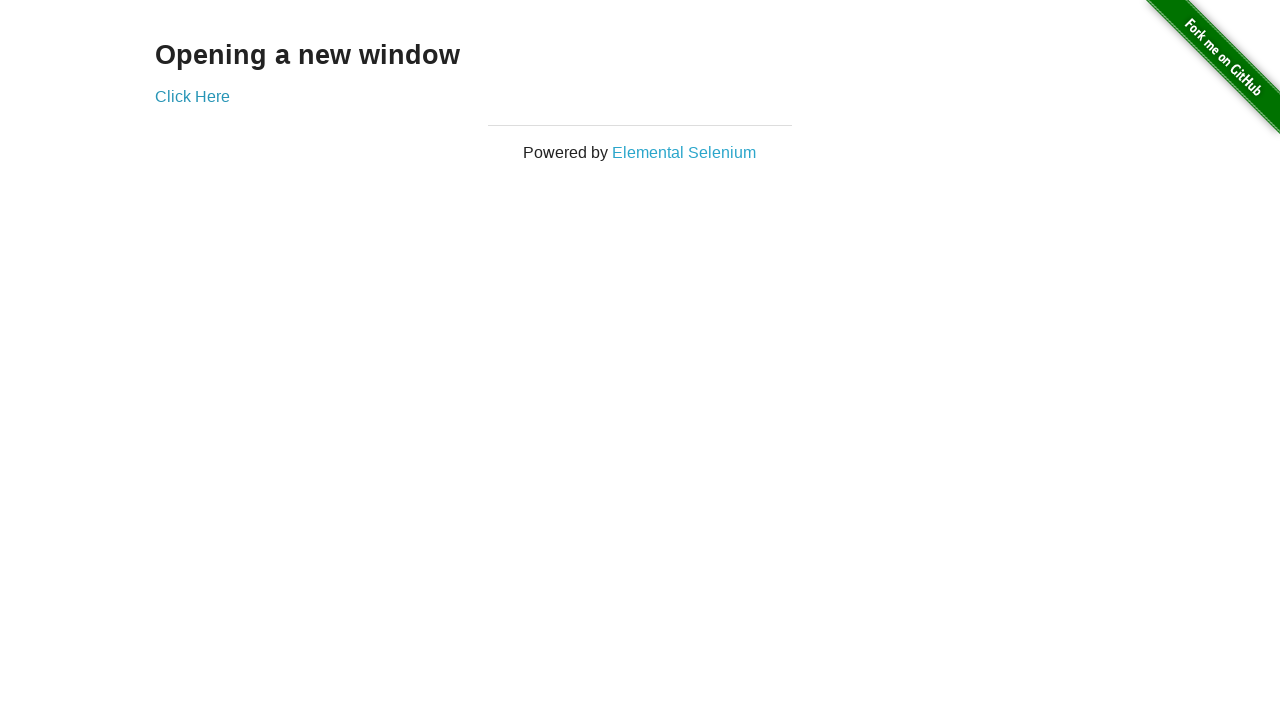

Closed child3 window
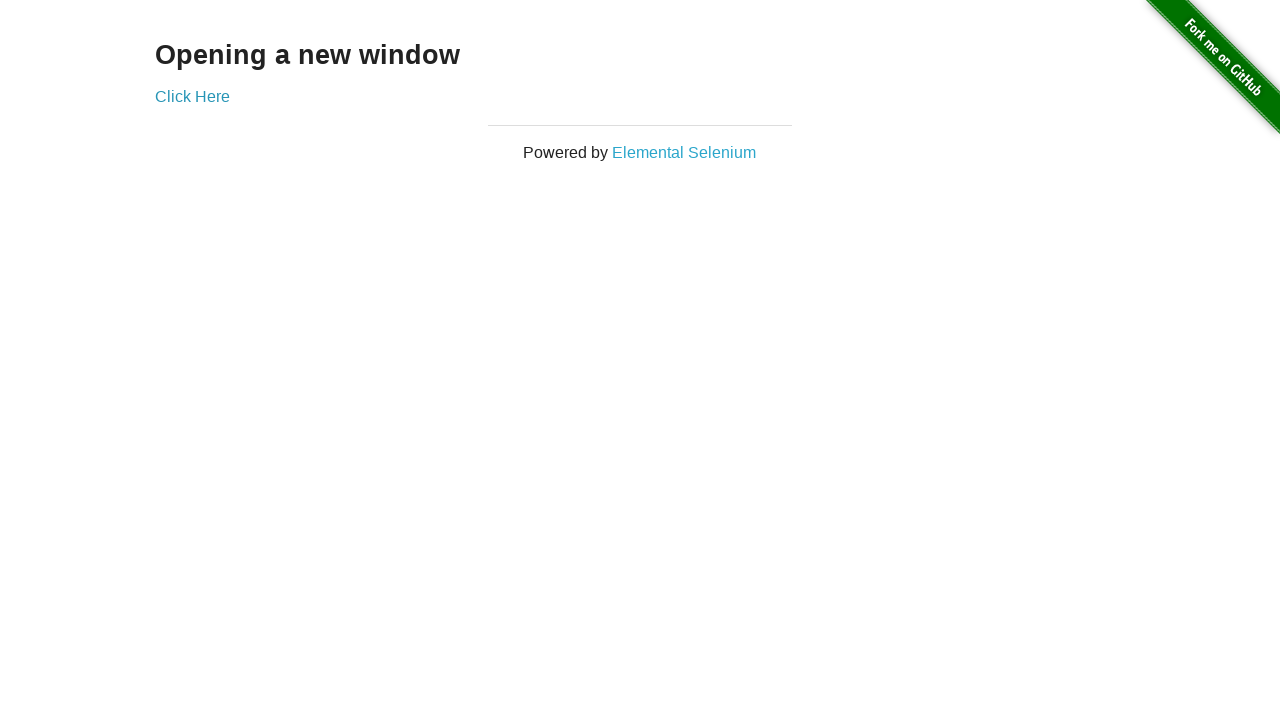

Switched focus back to parent window
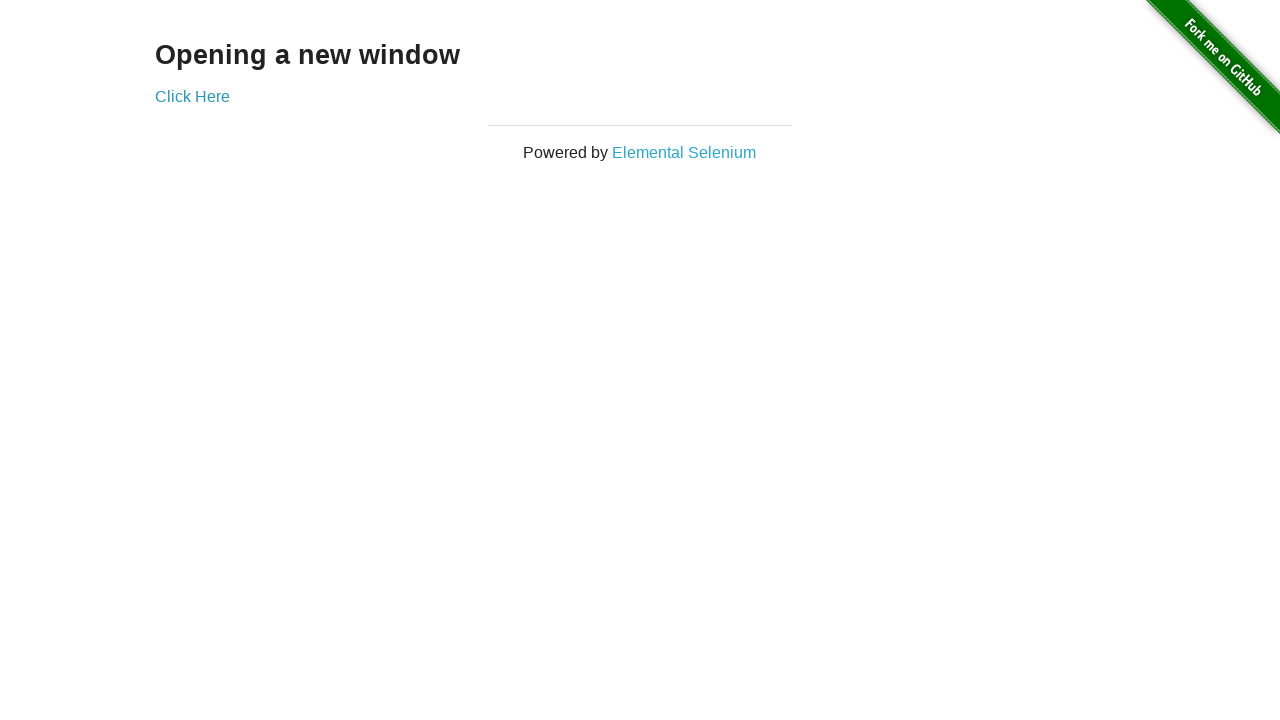

Retrieved header text from parent window: 'Opening a new window'
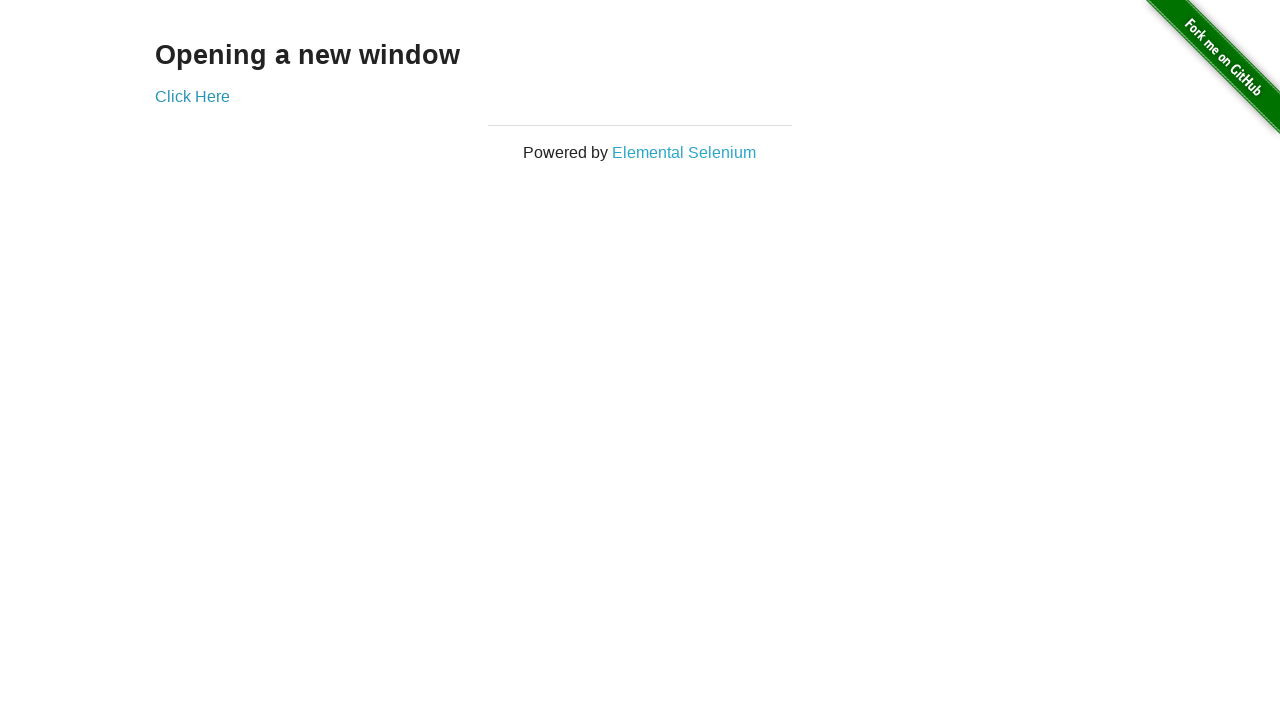

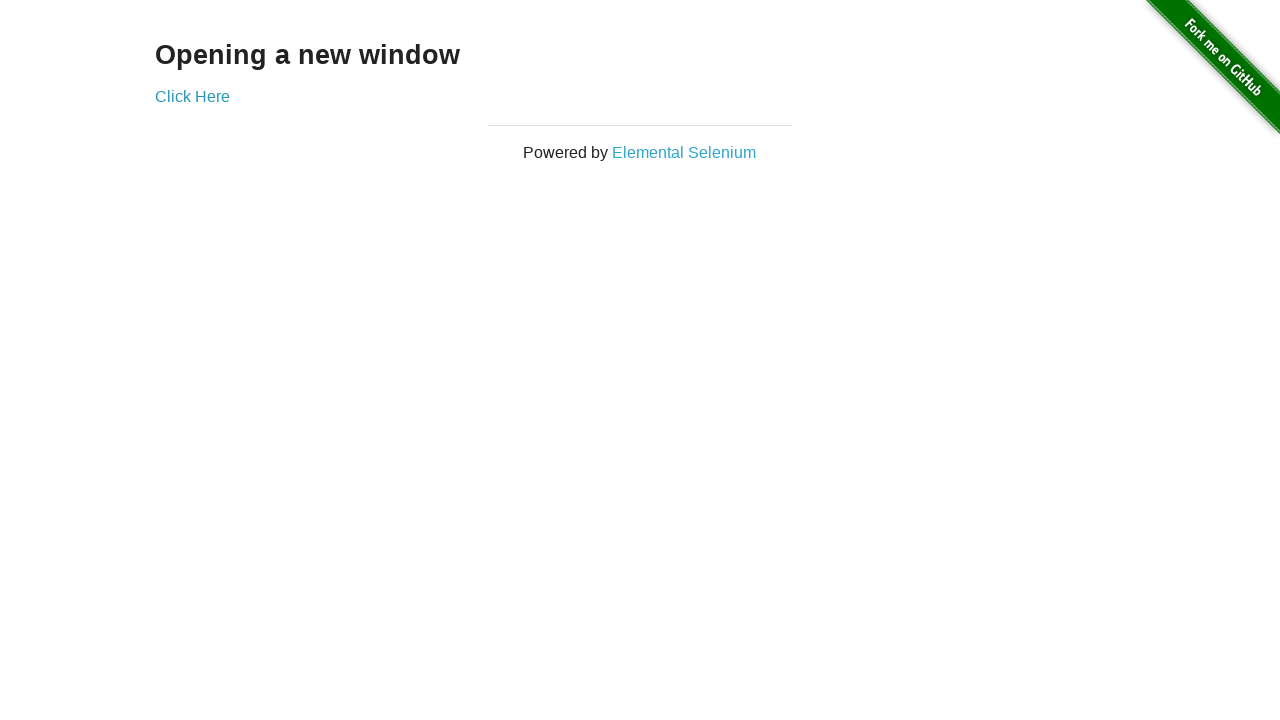